Tests the Status Codes page by clicking on different status code links and verifying the correct status page is displayed.

Starting URL: https://the-internet.herokuapp.com/

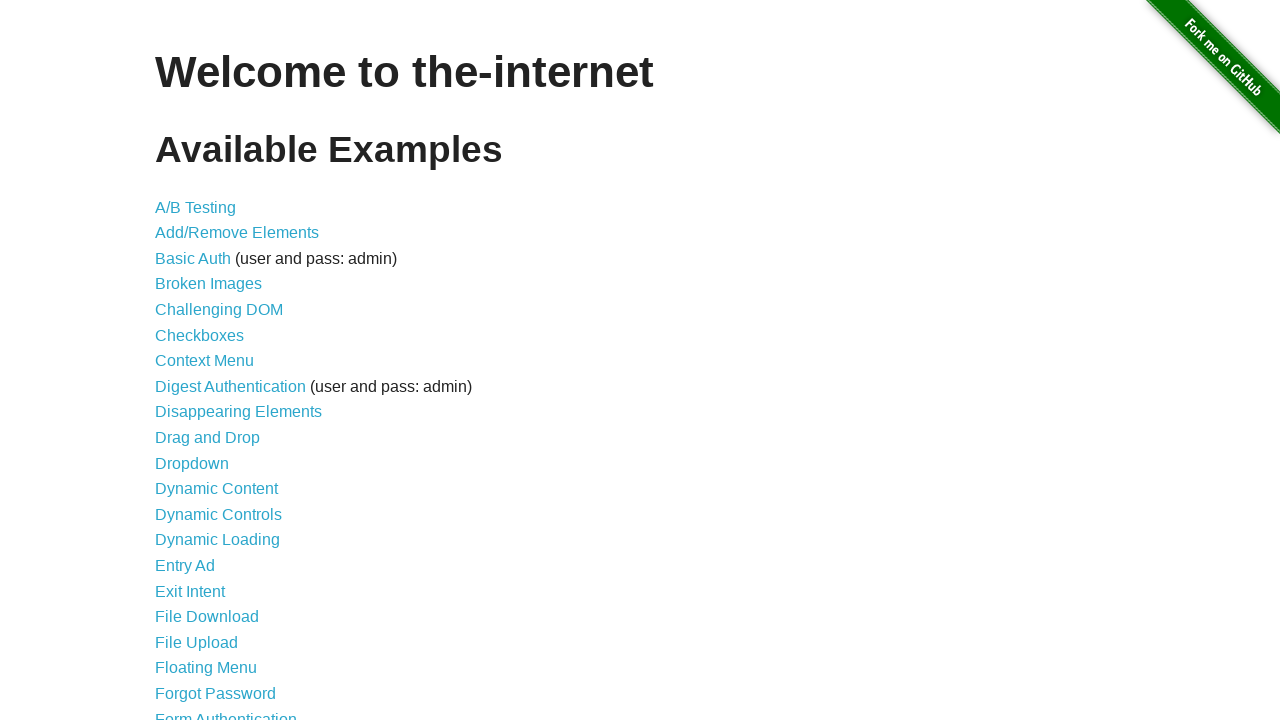

Clicked on Status Codes link at (203, 600) on a[href='/status_codes']
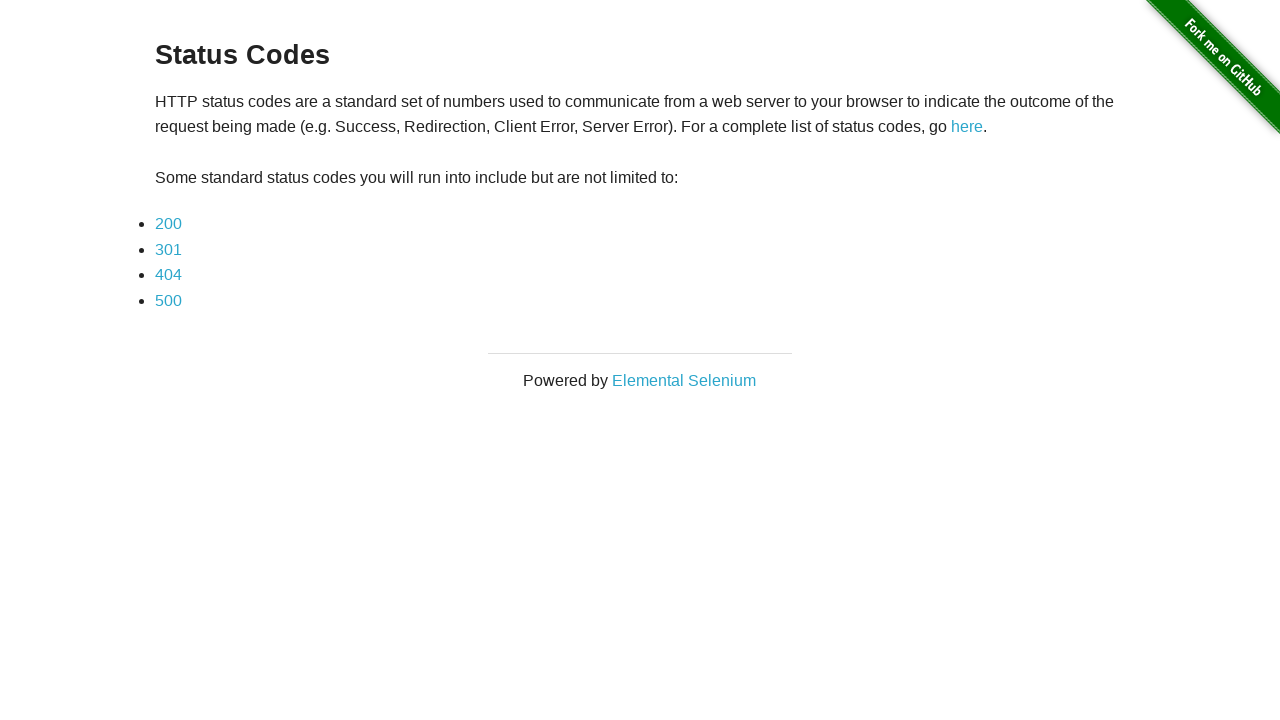

Status Codes page loaded with status code links visible
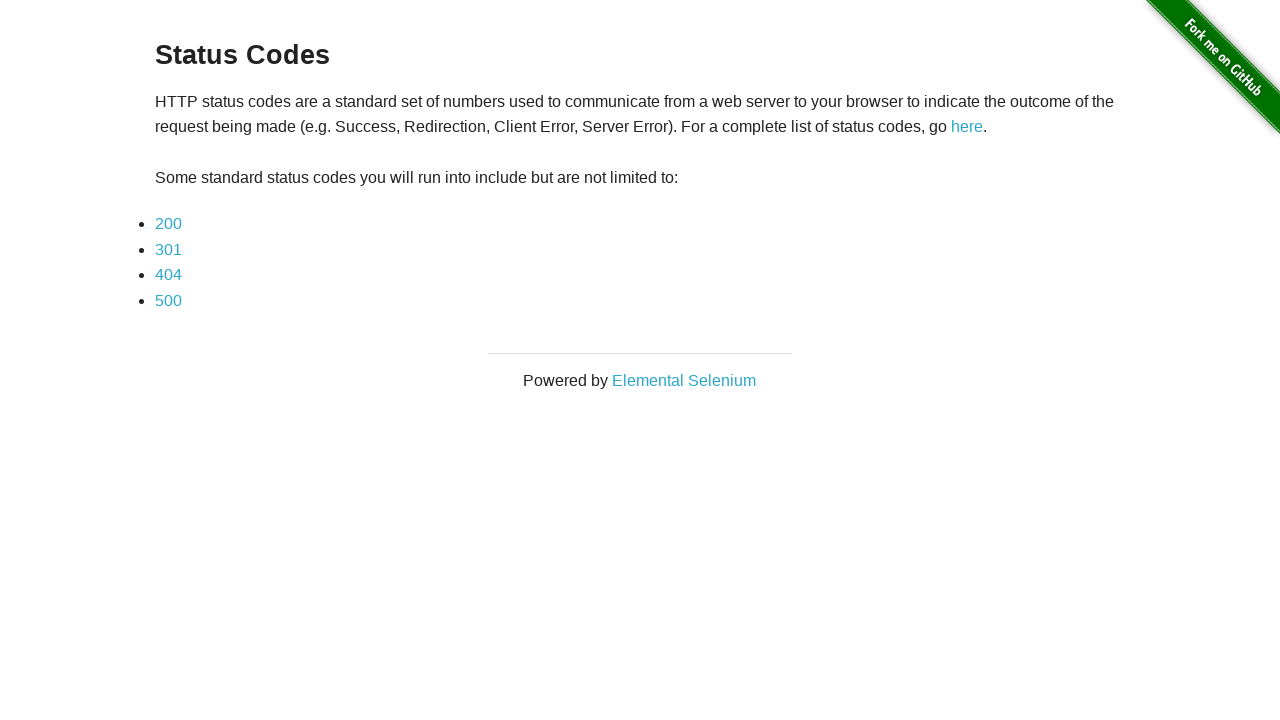

Clicked on status code 200 link at (168, 224) on a:has-text('200')
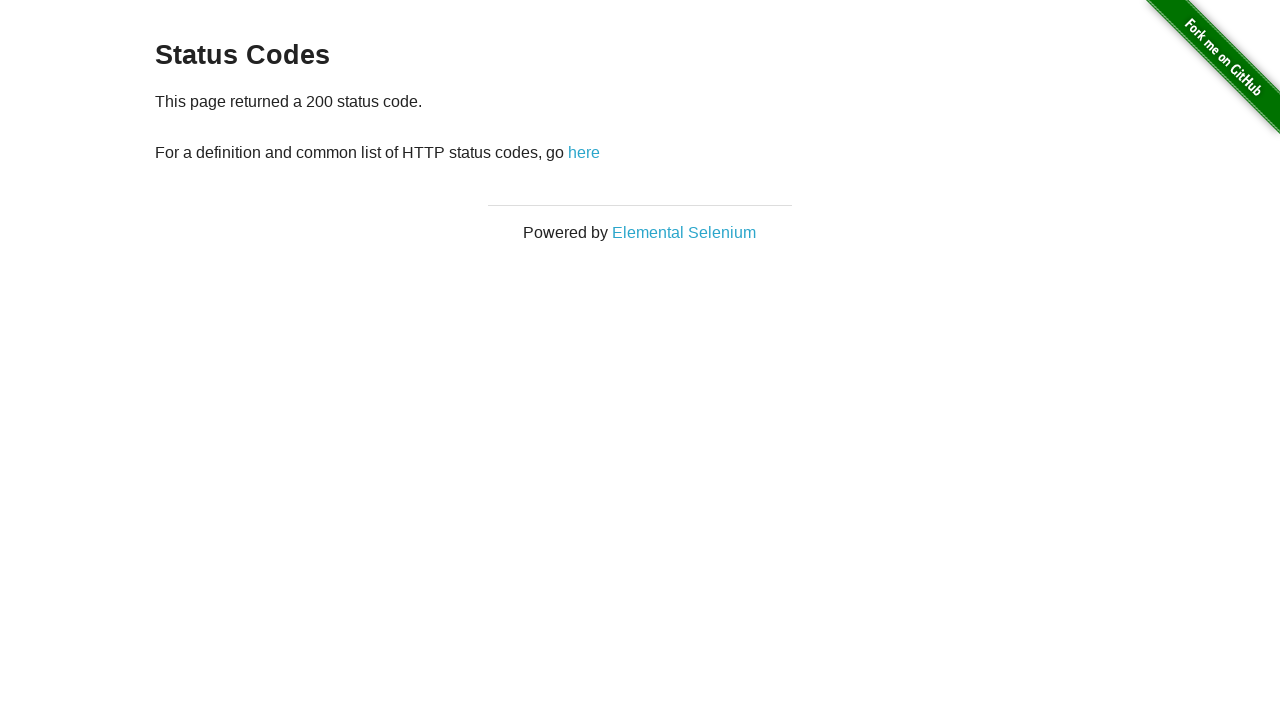

Status code 200 page loaded
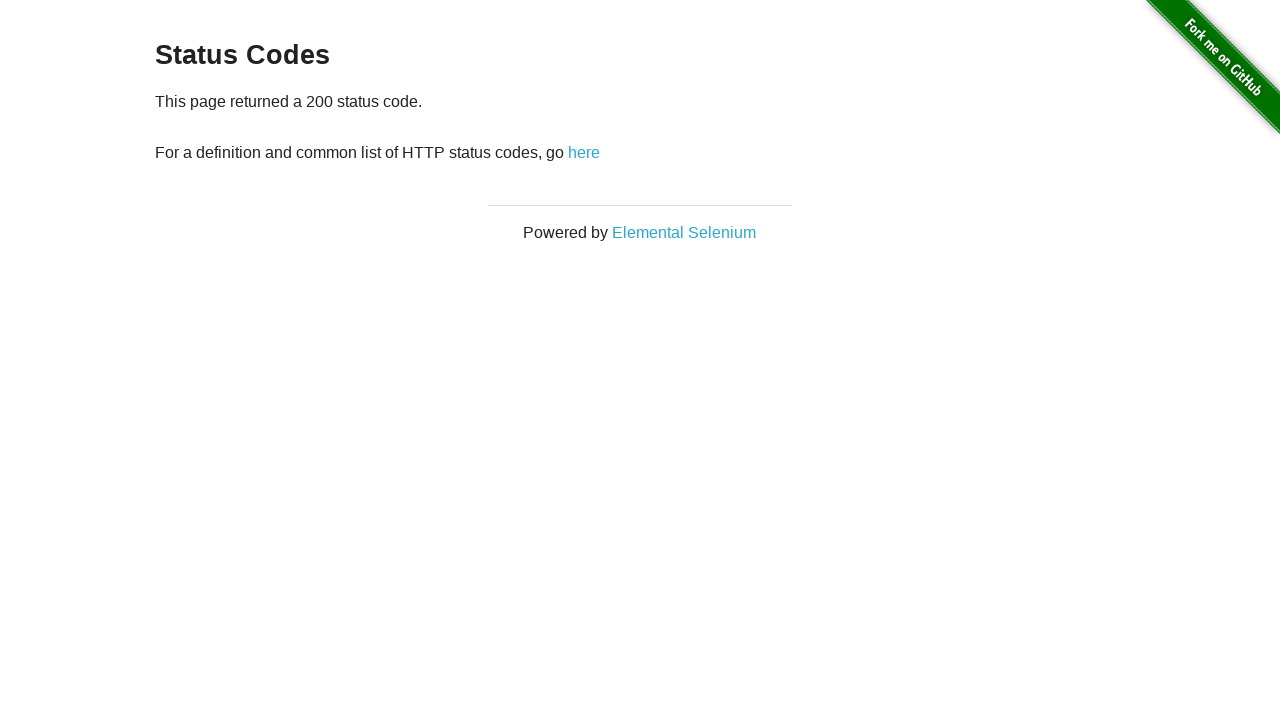

Verified status code 200 is displayed correctly
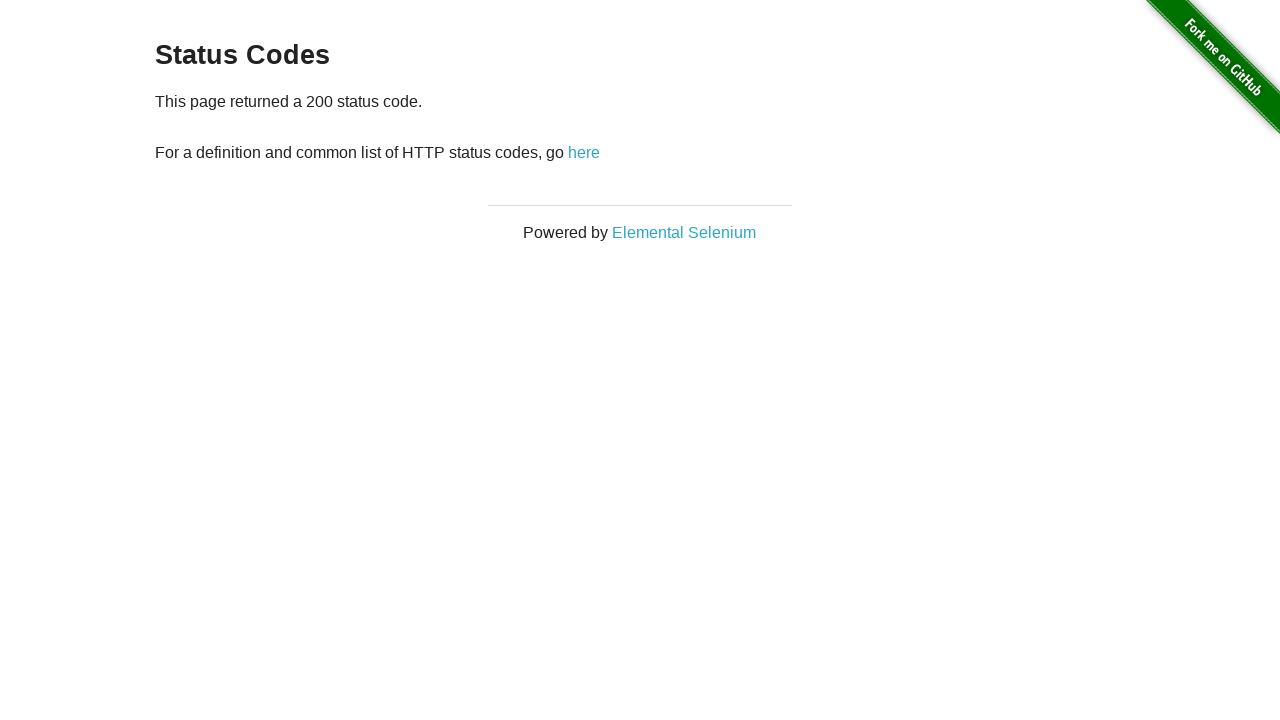

Navigated back to Status Codes page after testing 200
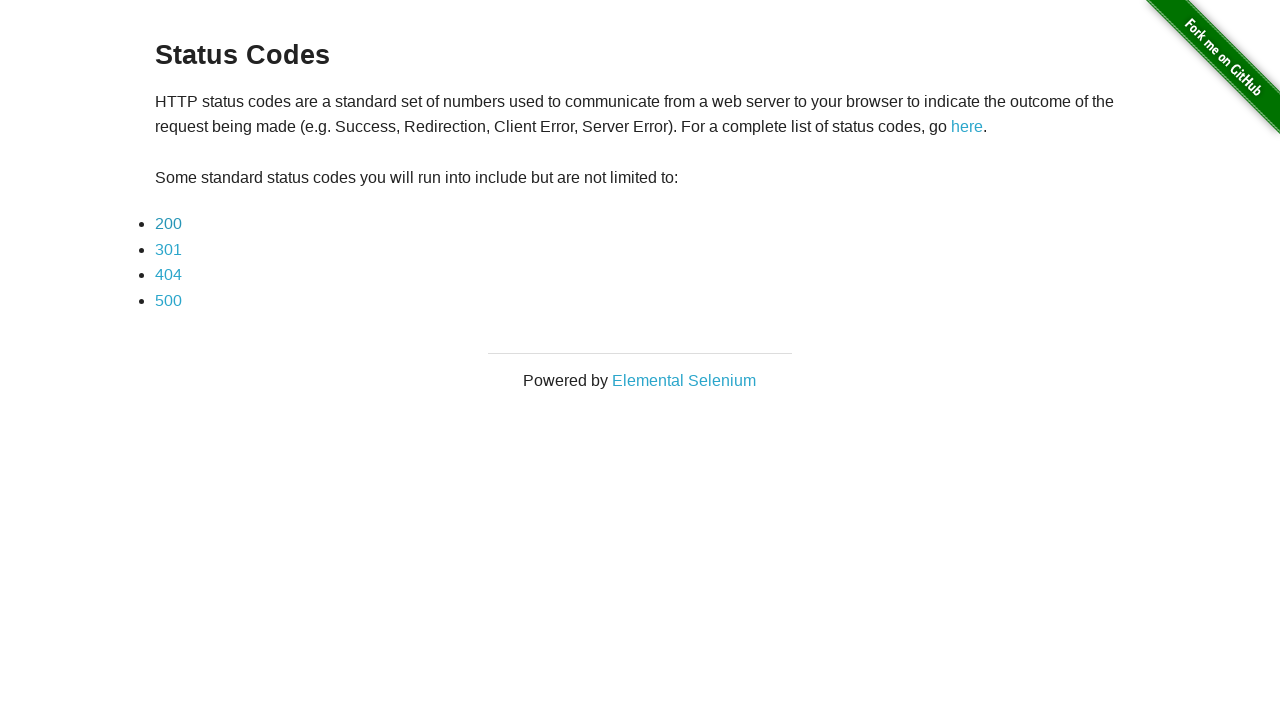

Status Codes page reloaded with links visible
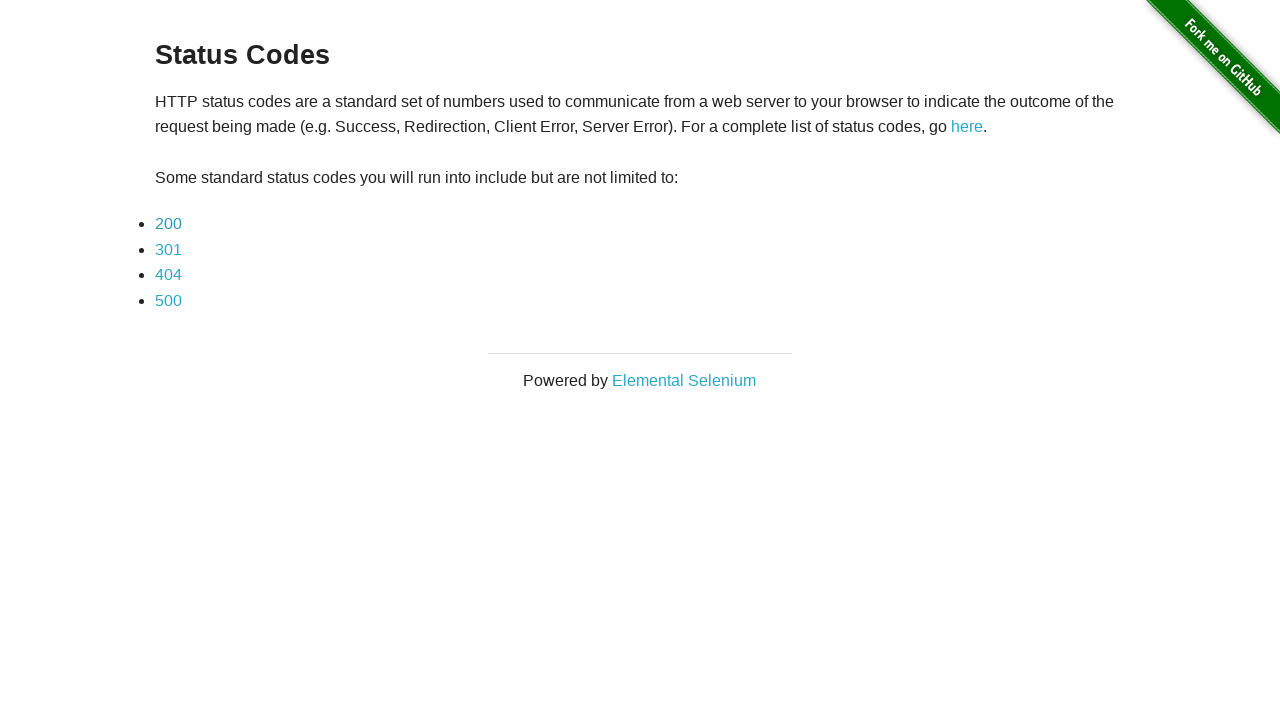

Clicked on status code 301 link at (168, 249) on a:has-text('301')
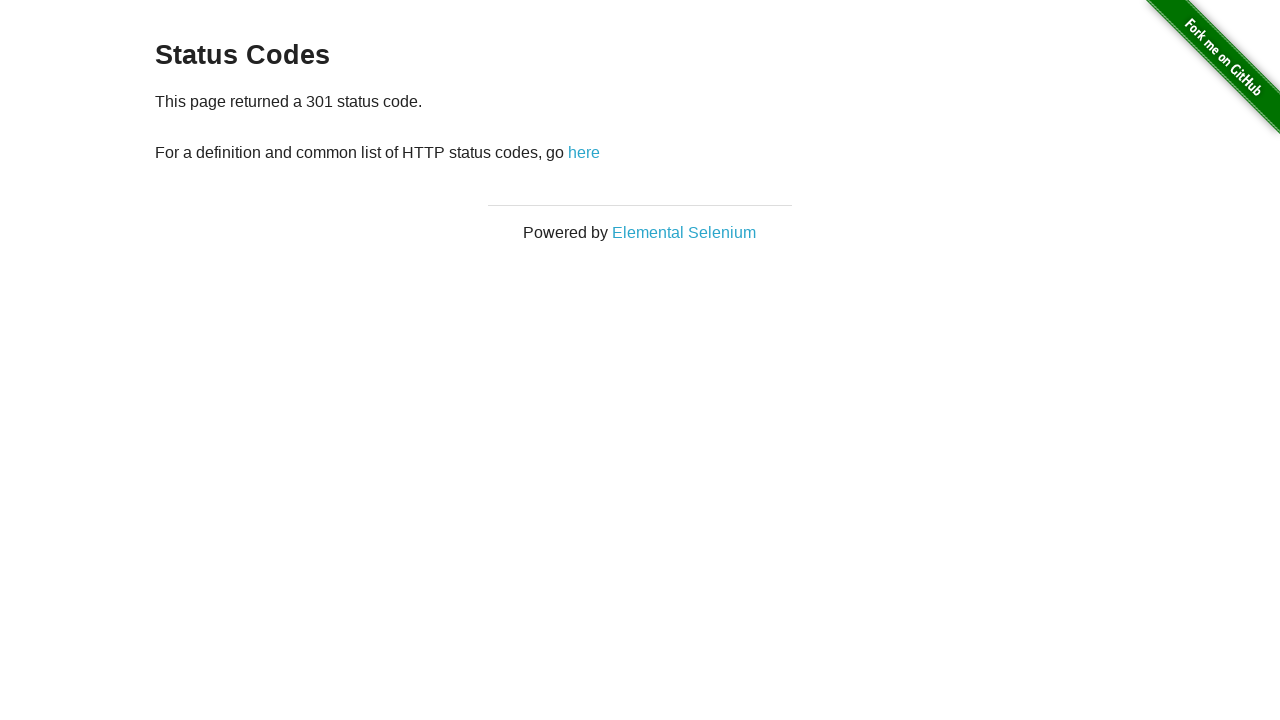

Status code 301 page loaded
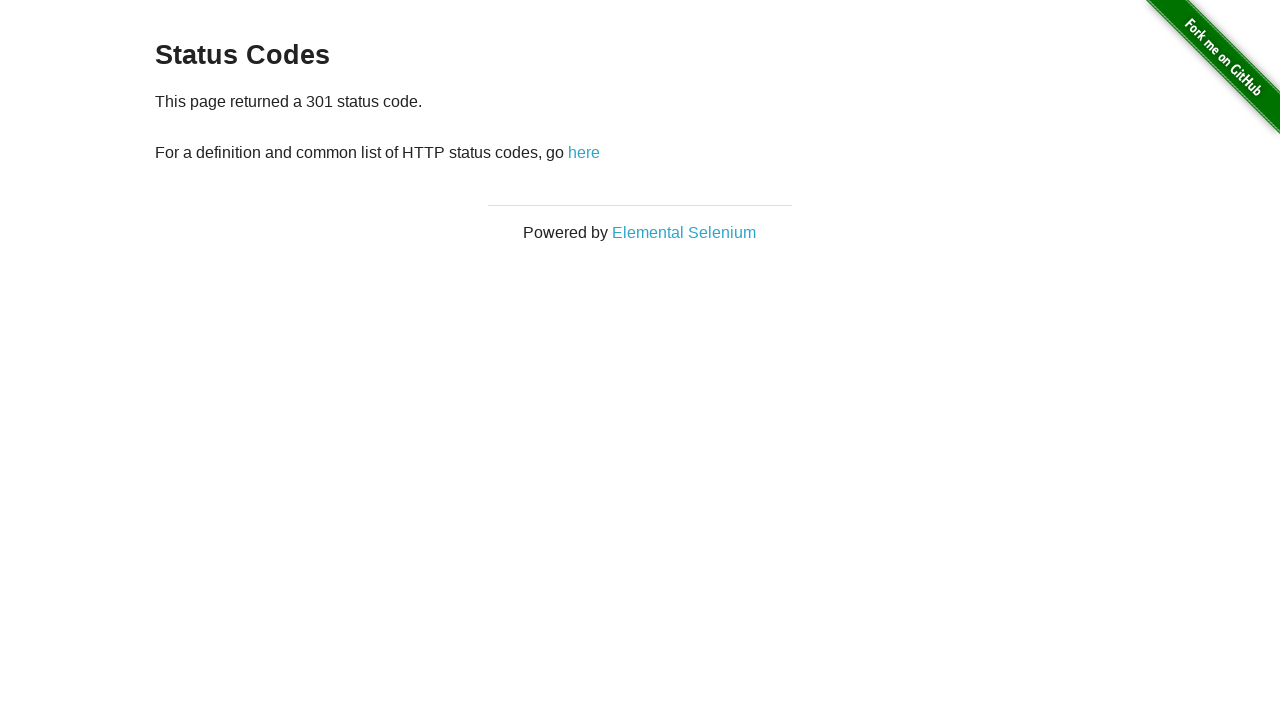

Verified status code 301 is displayed correctly
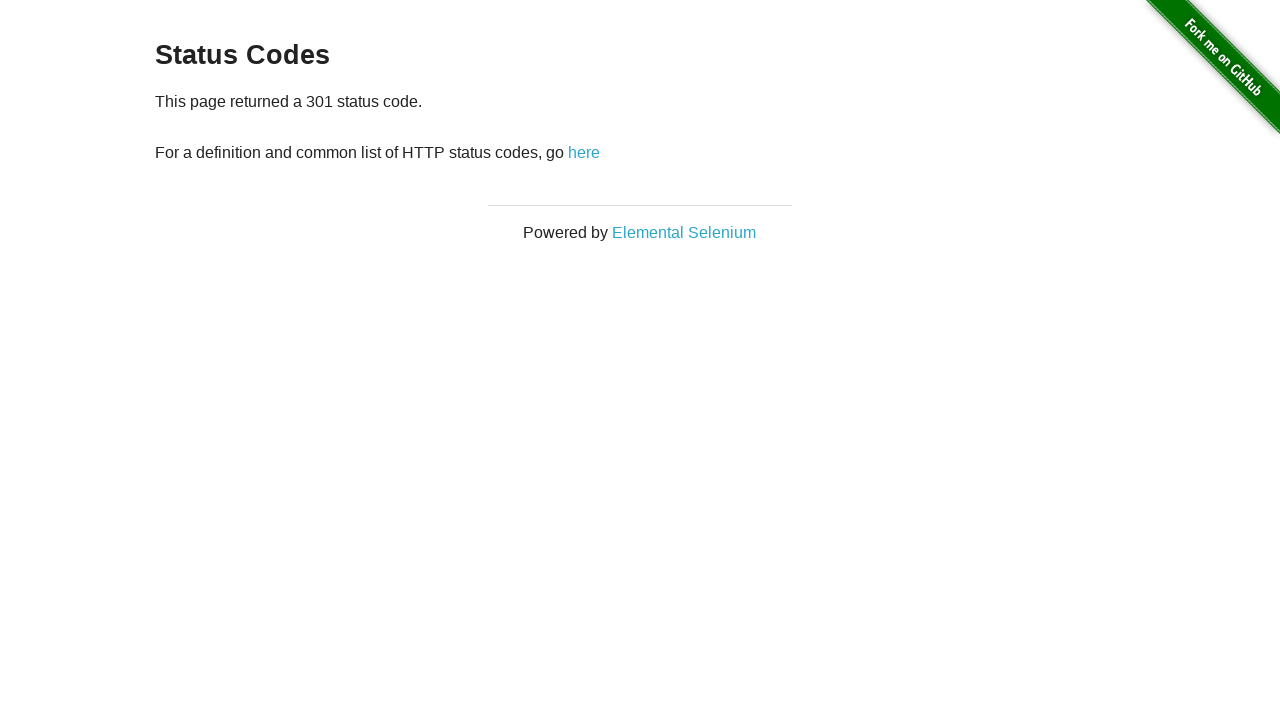

Navigated back to Status Codes page after testing 301
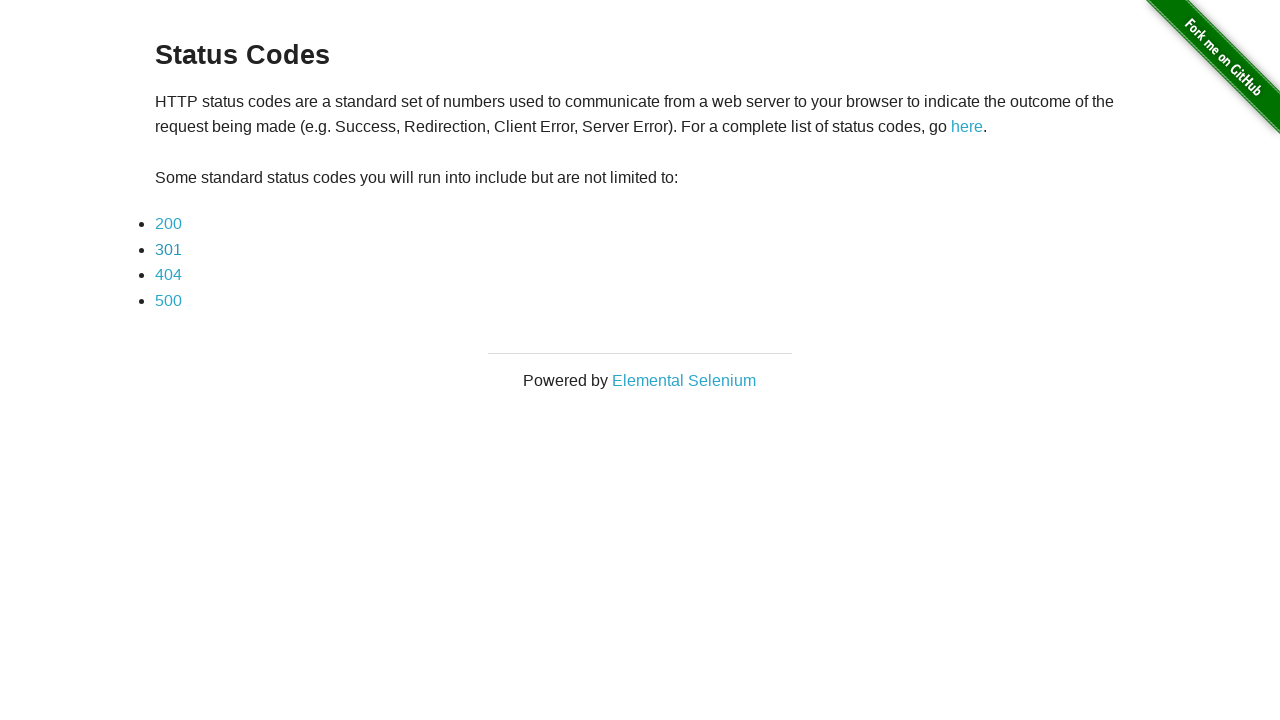

Status Codes page reloaded with links visible
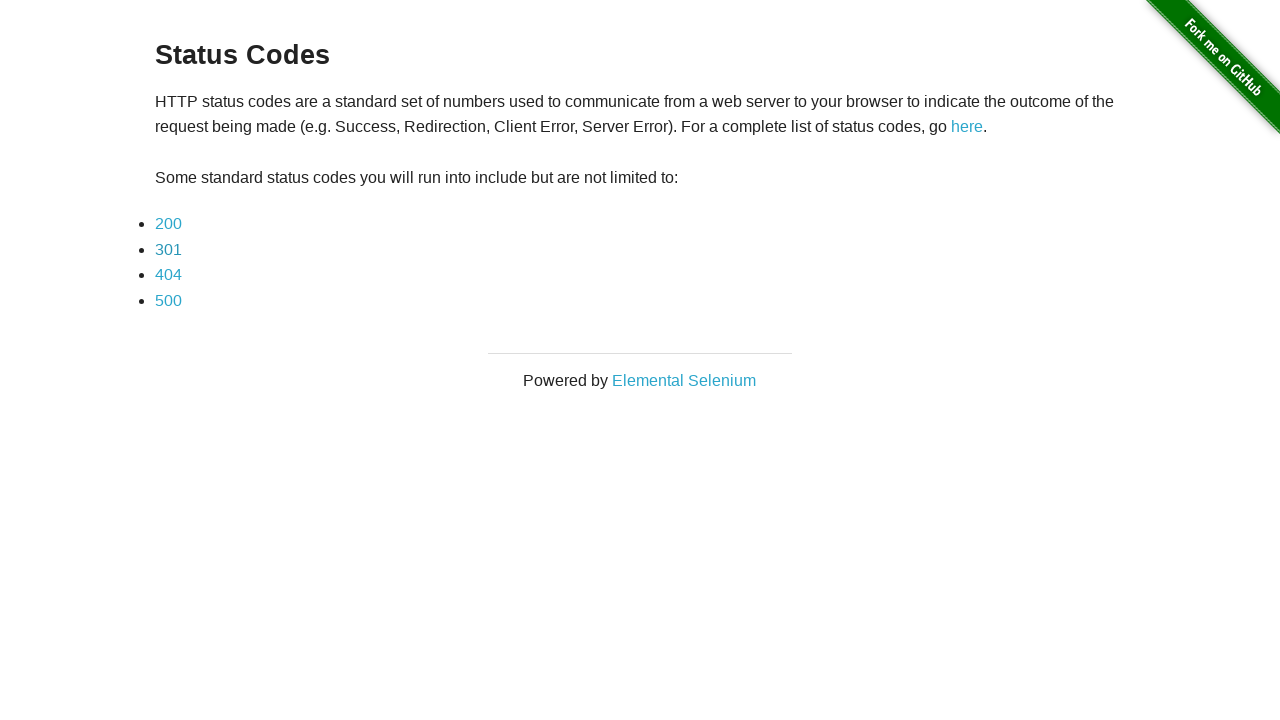

Clicked on status code 404 link at (168, 275) on a:has-text('404')
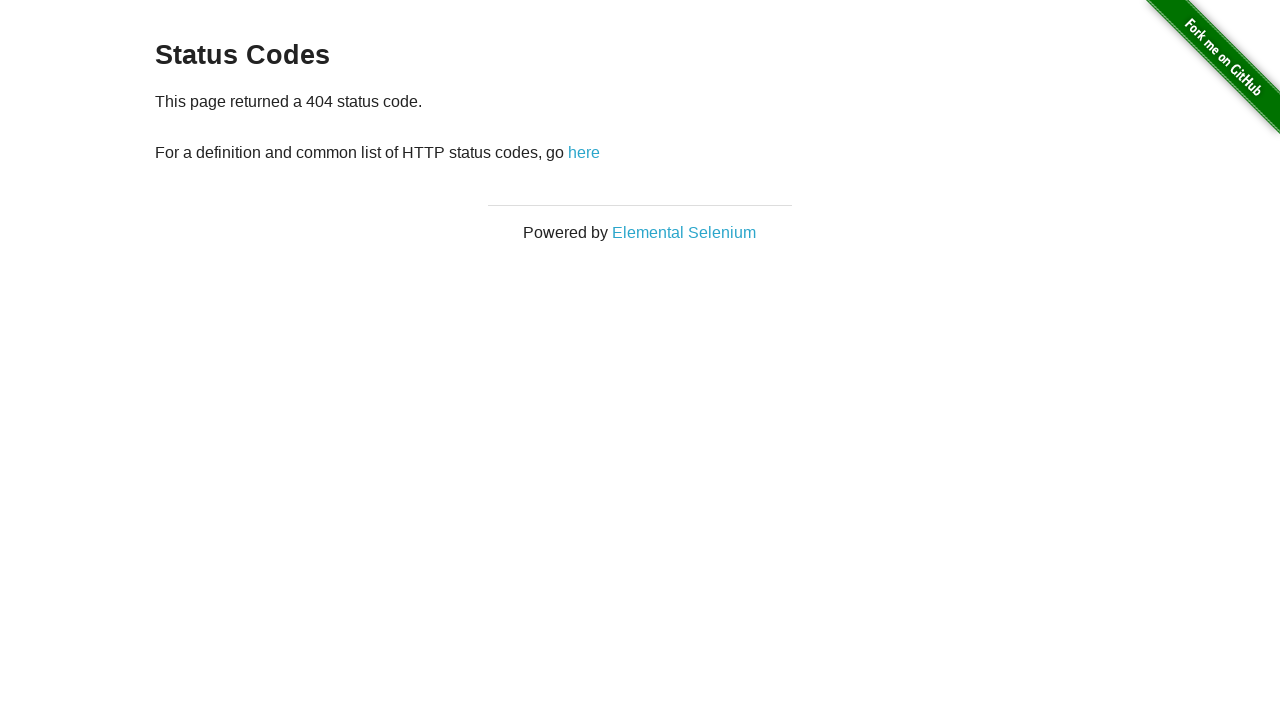

Status code 404 page loaded
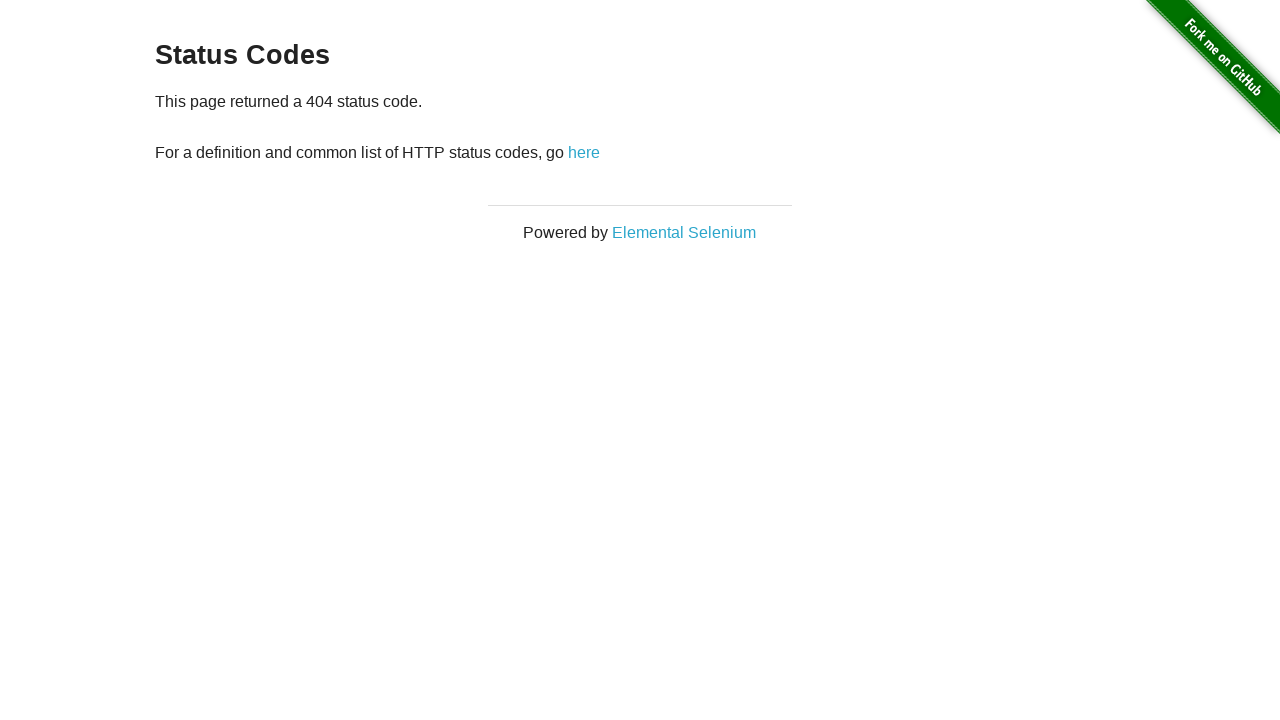

Verified status code 404 is displayed correctly
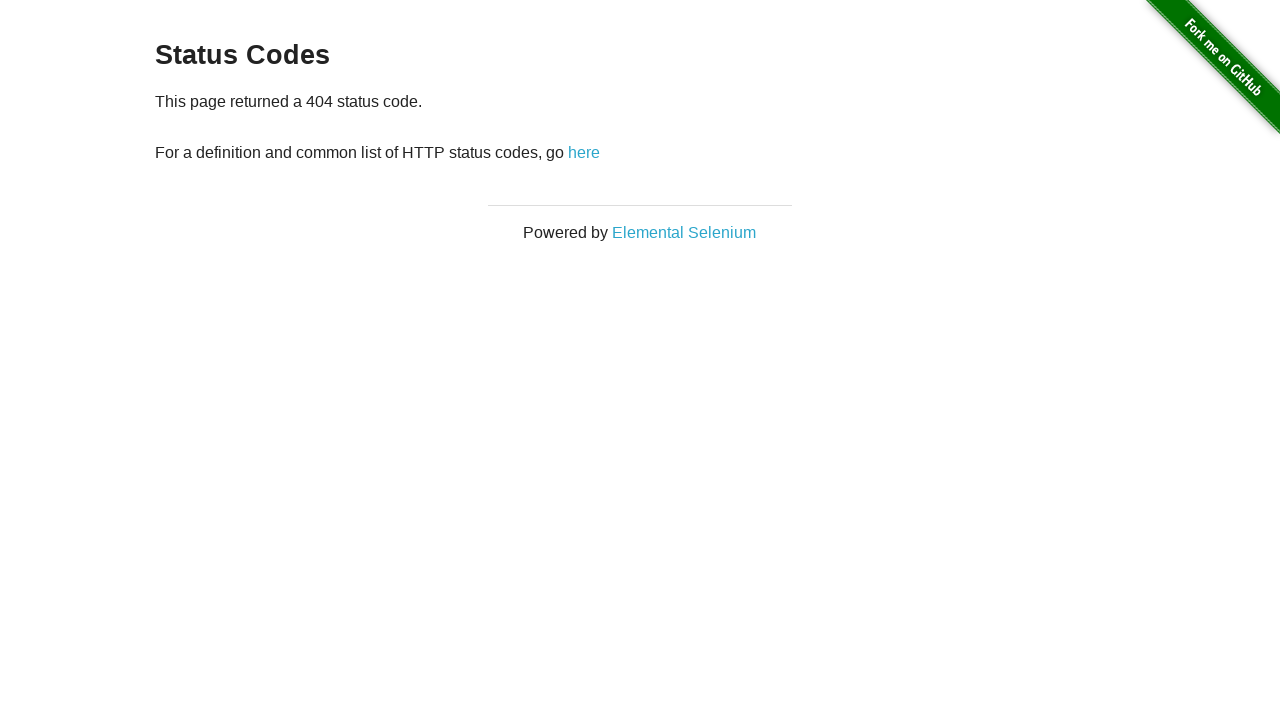

Navigated back to Status Codes page after testing 404
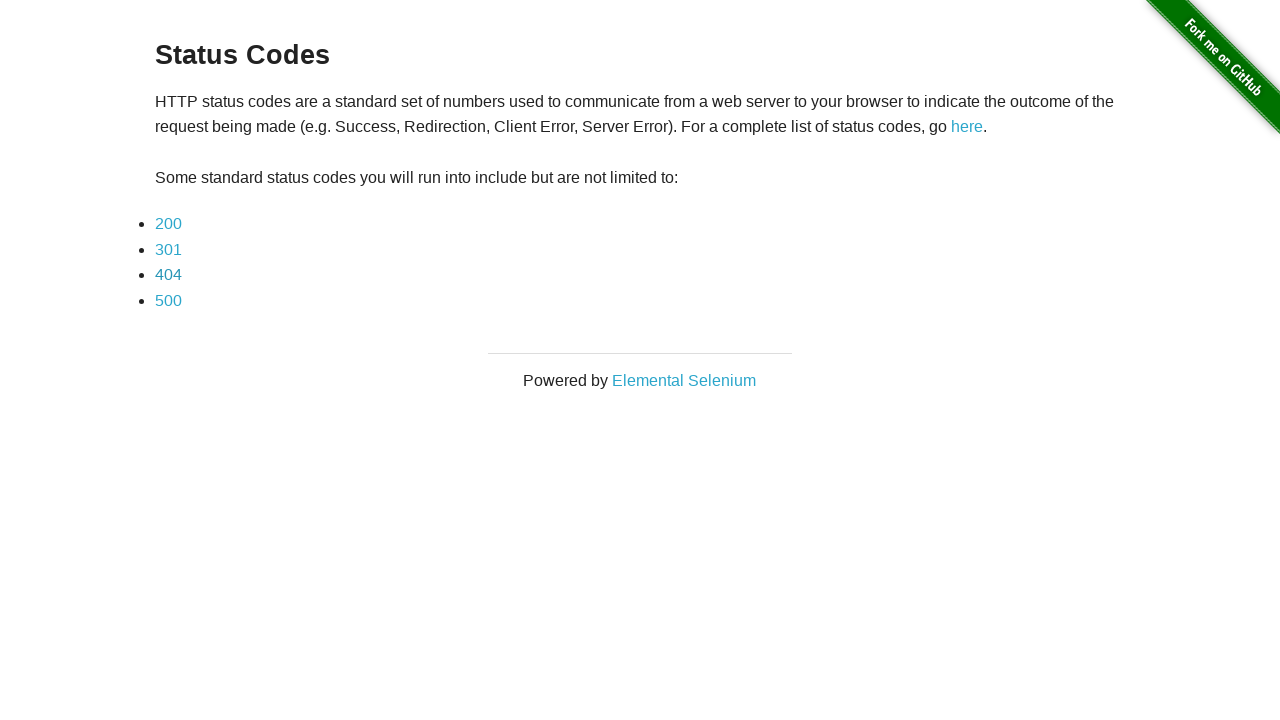

Status Codes page reloaded with links visible
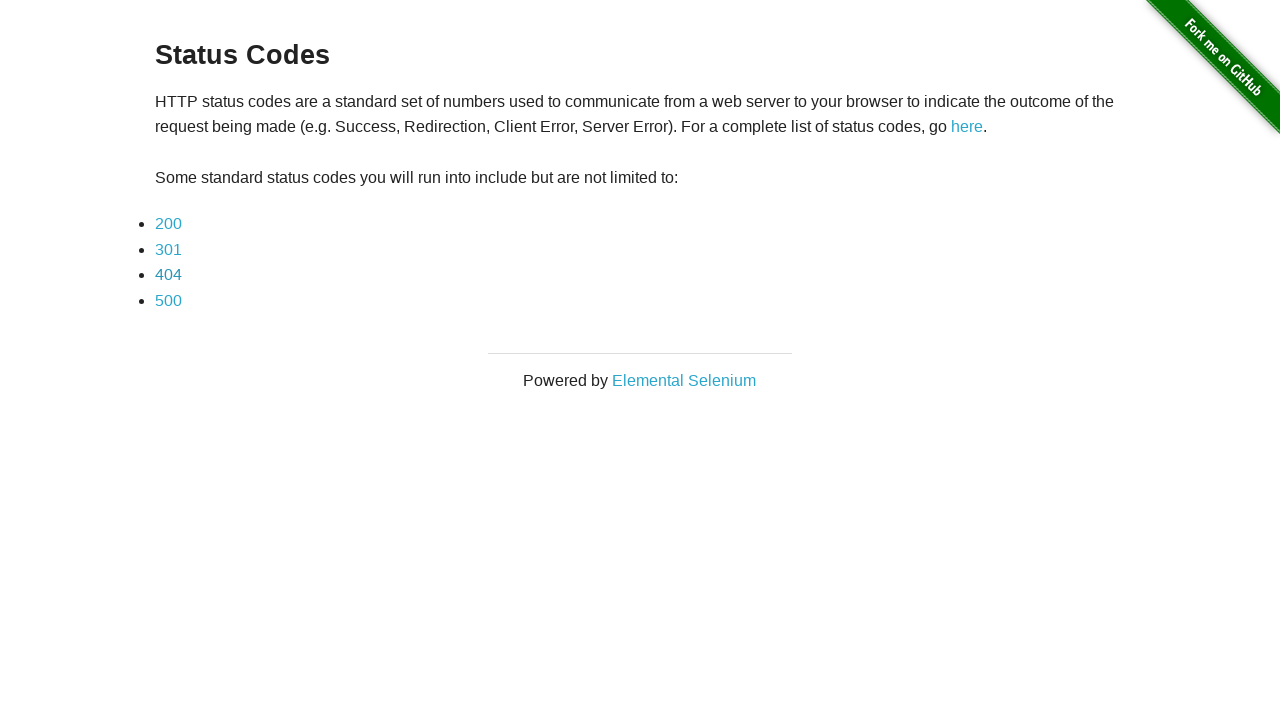

Clicked on status code 500 link at (168, 300) on a:has-text('500')
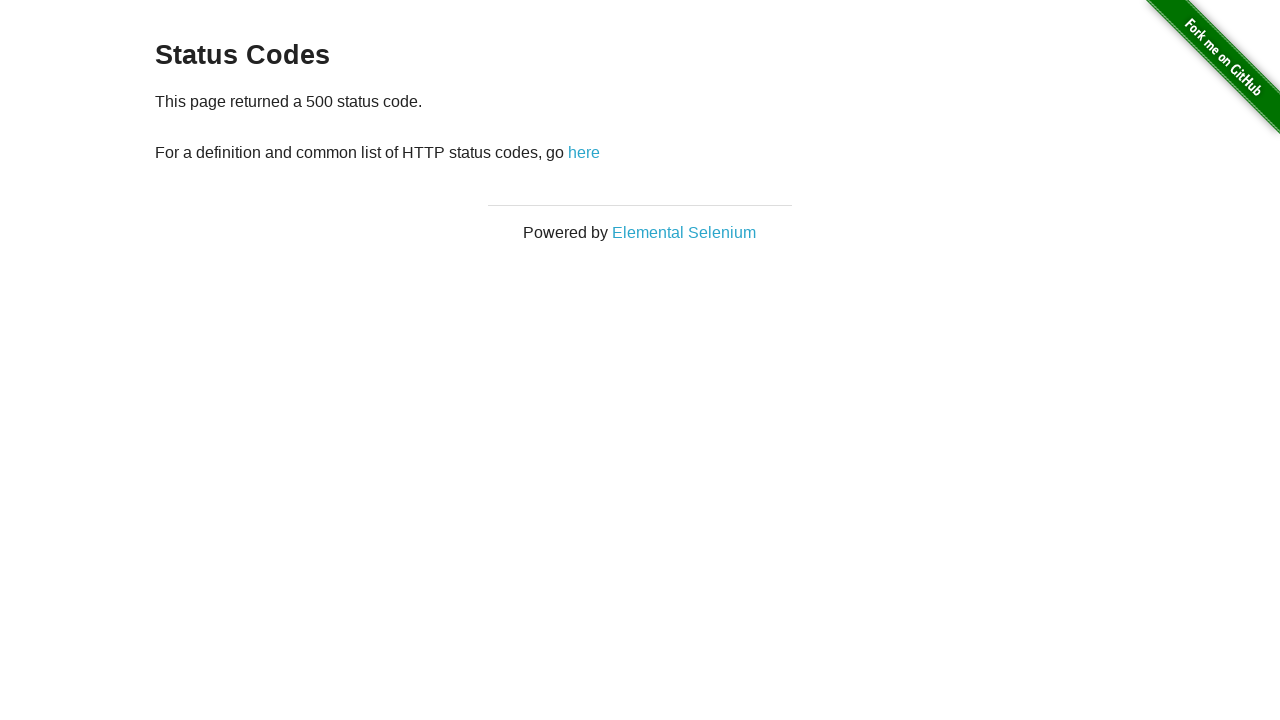

Status code 500 page loaded
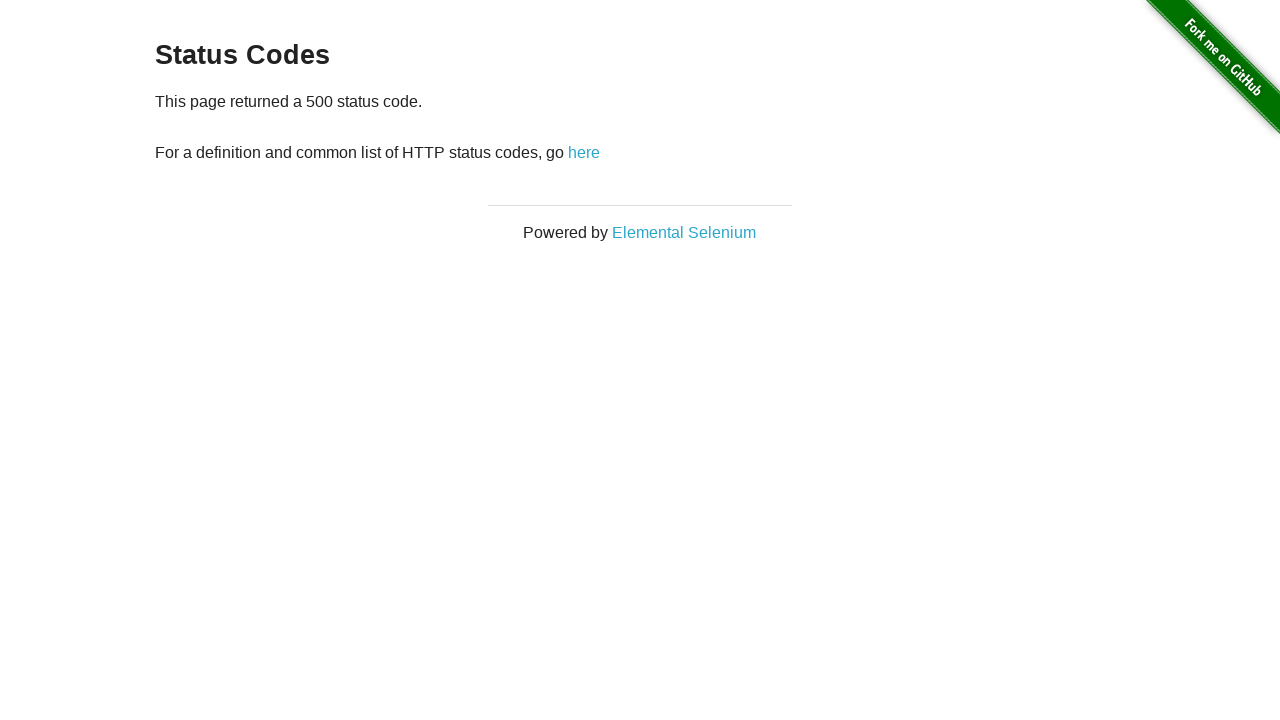

Verified status code 500 is displayed correctly
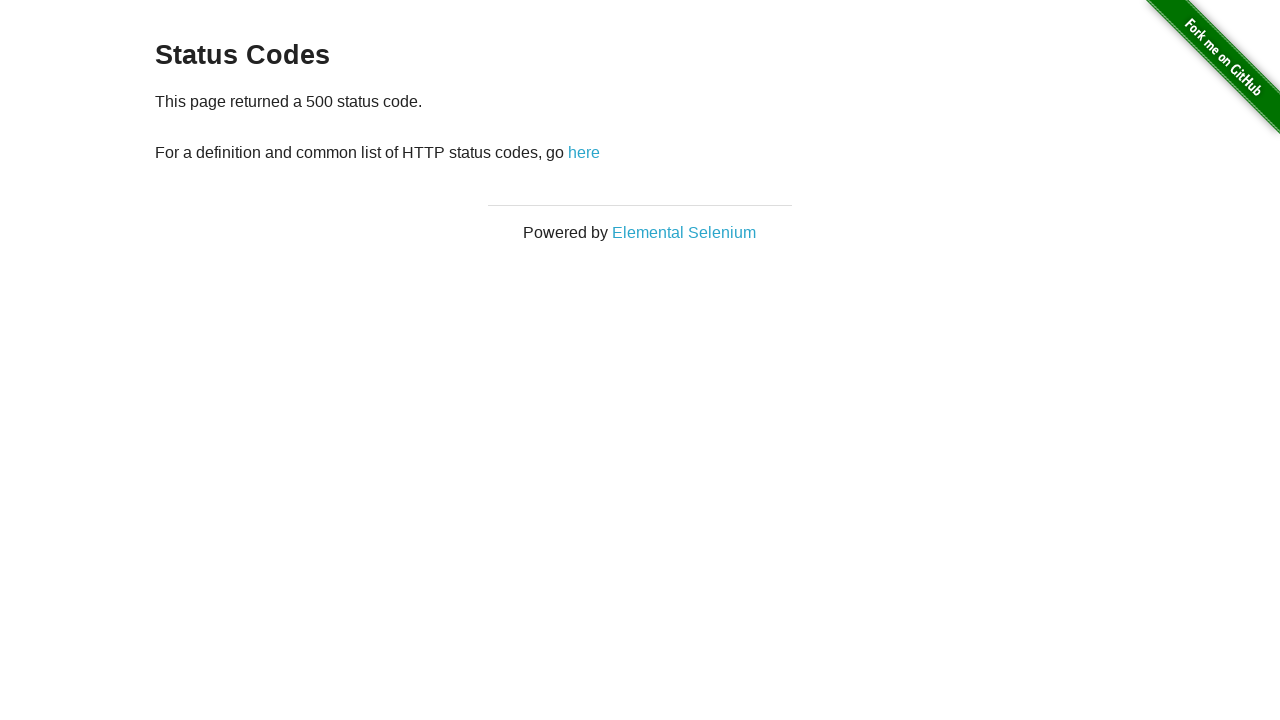

Navigated back to Status Codes page after testing 500
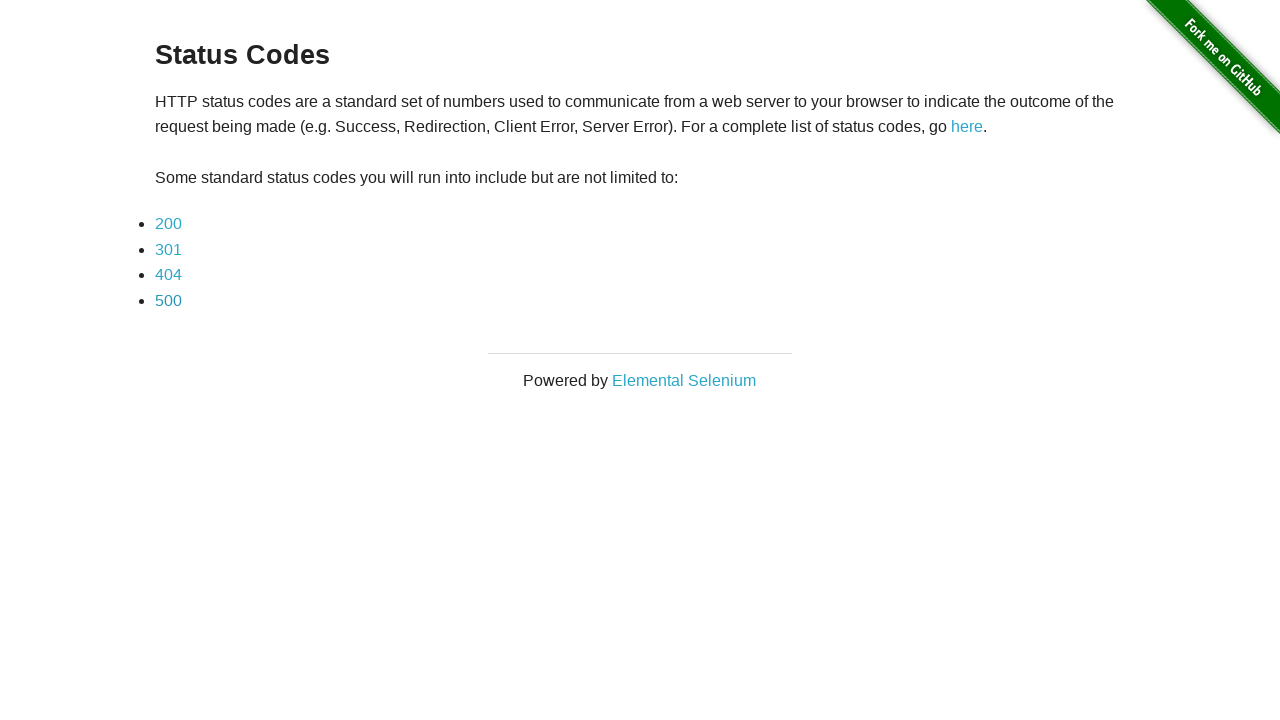

Status Codes page reloaded with links visible
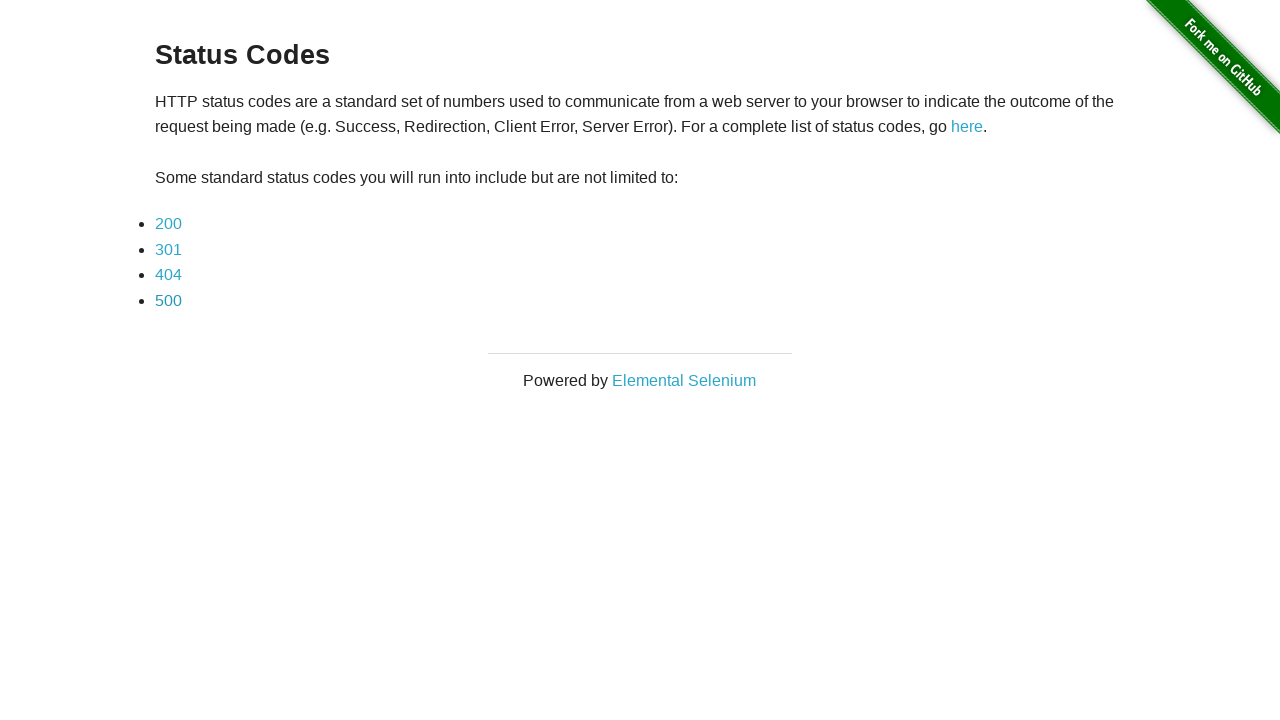

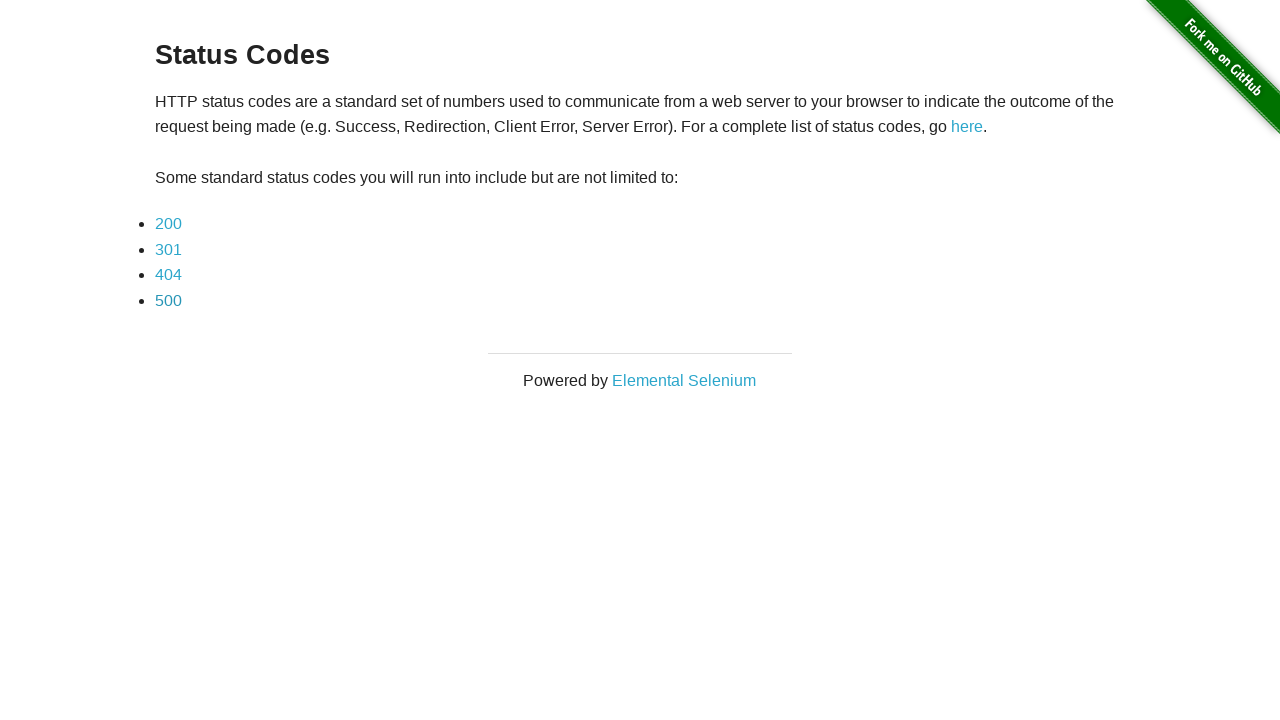